Tests radio button selection functionality on a practice page by clicking on a radio button and verifying it becomes checked

Starting URL: https://rahulshettyacademy.com/AutomationPractice/

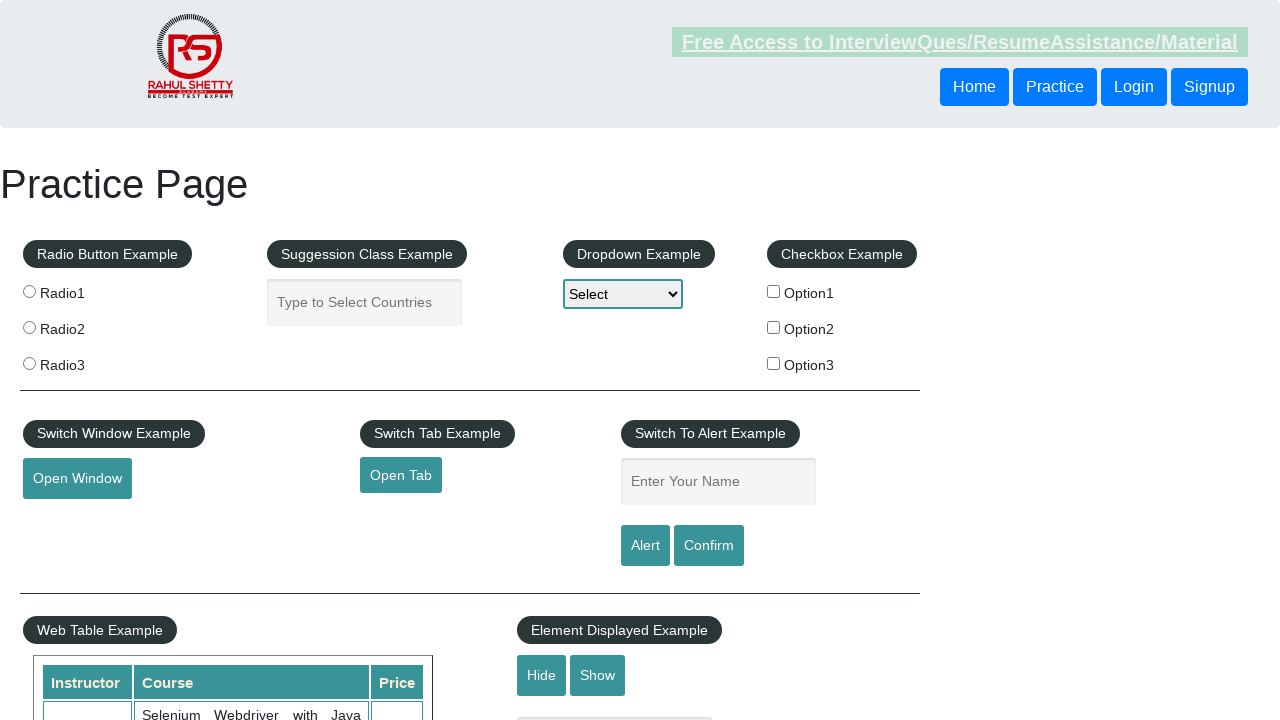

Clicked radio button 2 at (29, 327) on input[value='radio2']
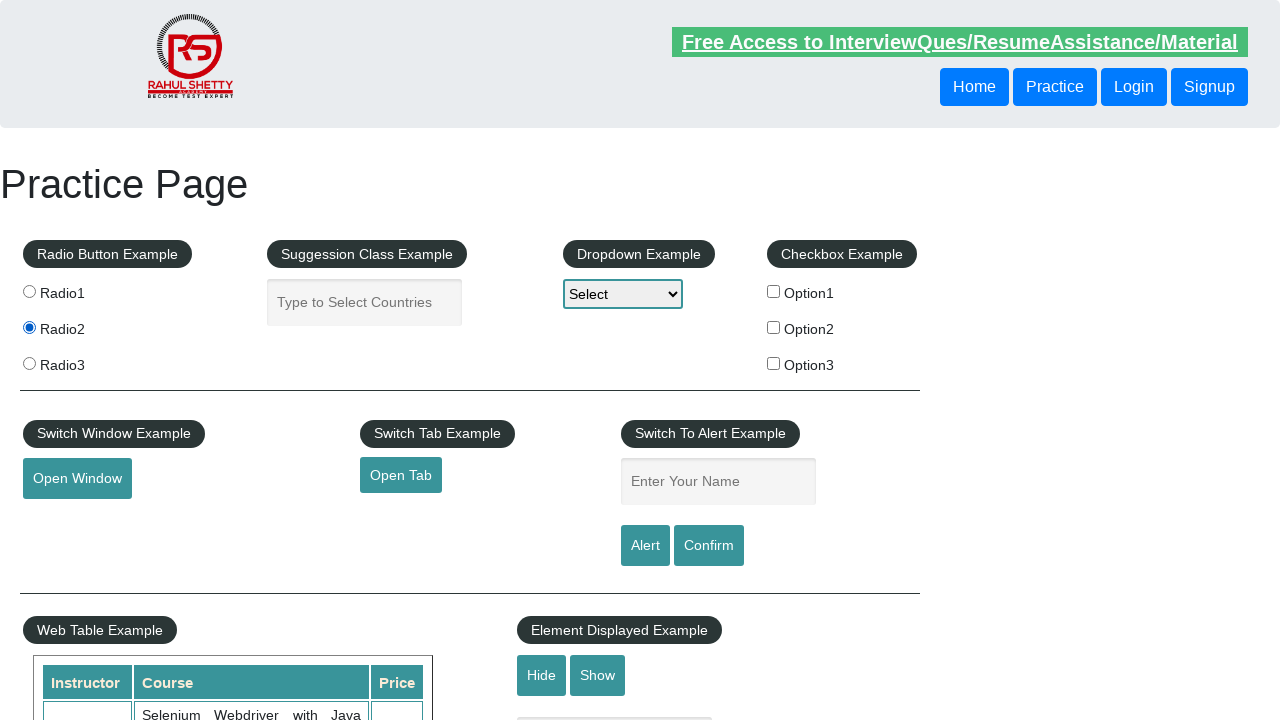

Located radio button 2 element
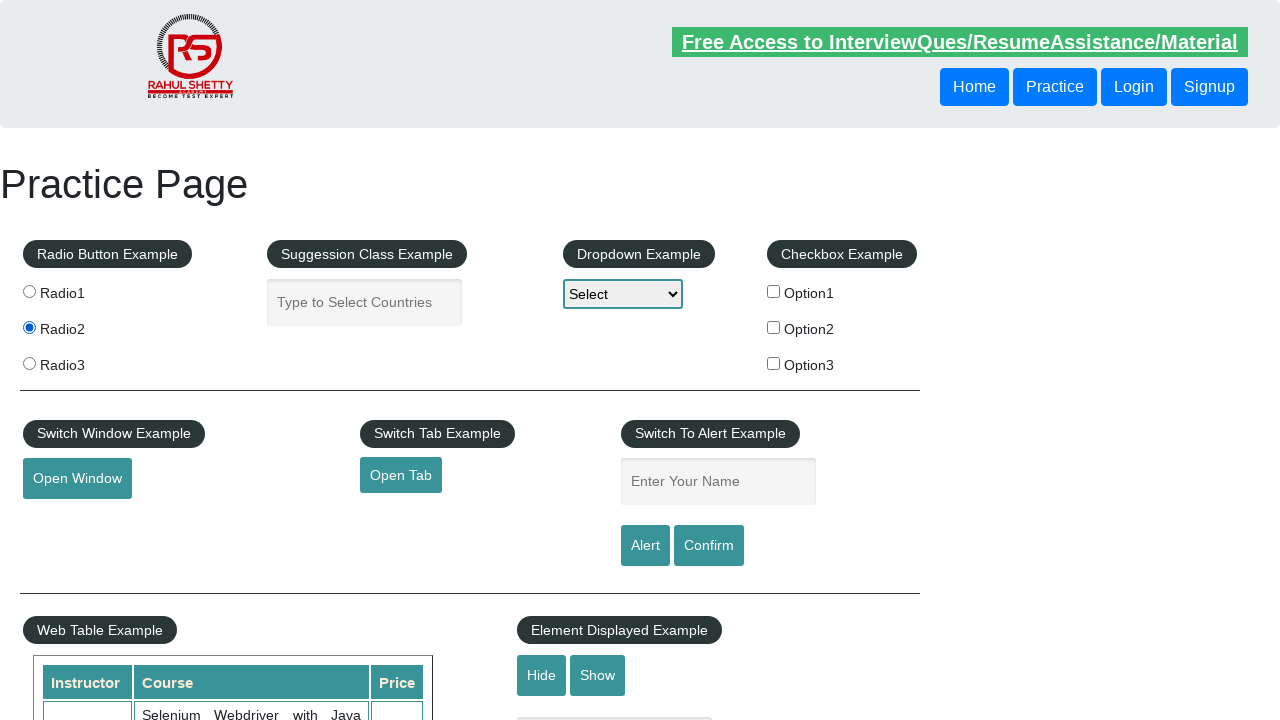

Verified radio button 2 is checked
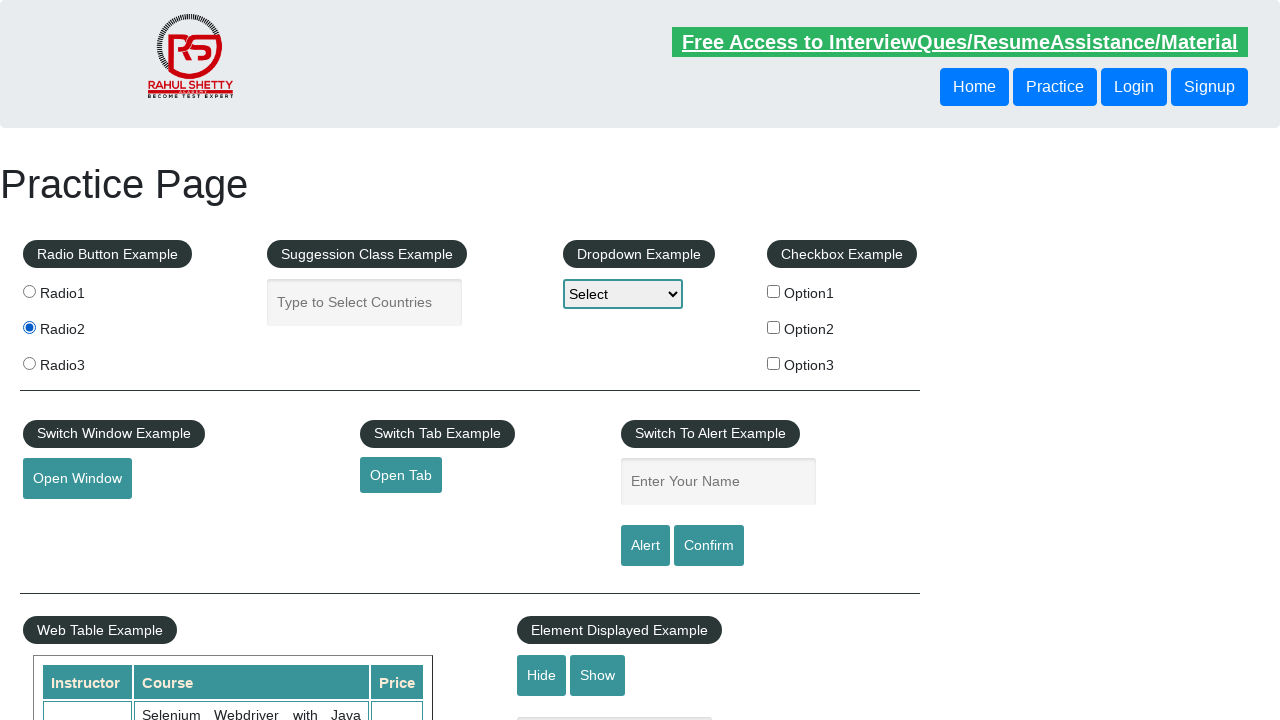

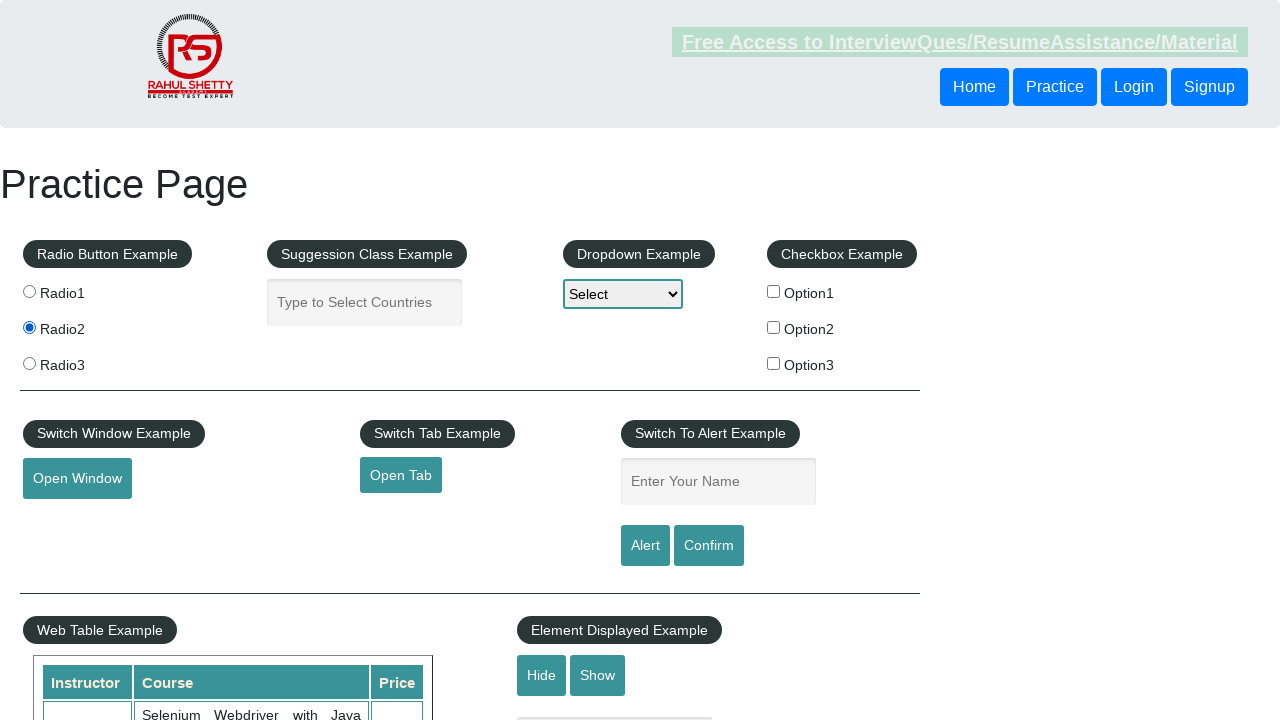